Tests right-click context menu functionality by performing a context click on a designated element on the jQuery contextMenu demo page.

Starting URL: http://swisnl.github.io/jQuery-contextMenu/demo.html

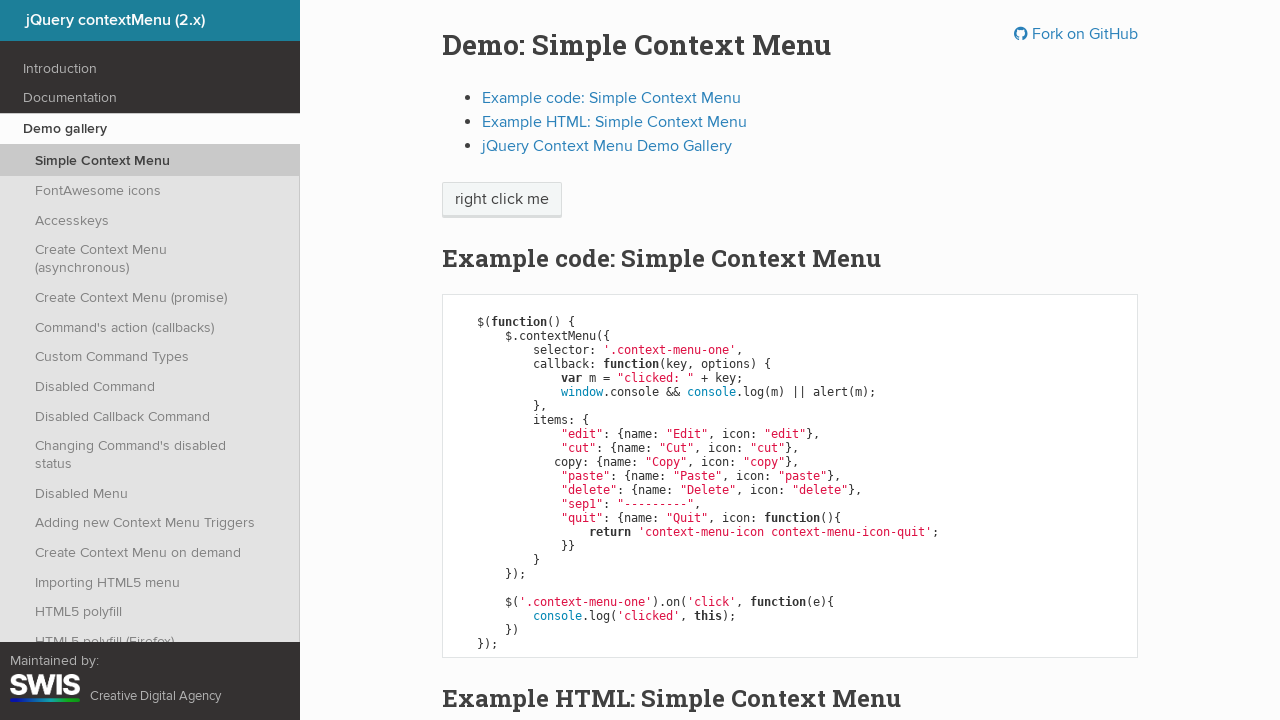

Located the element to right-click on the jQuery contextMenu demo page
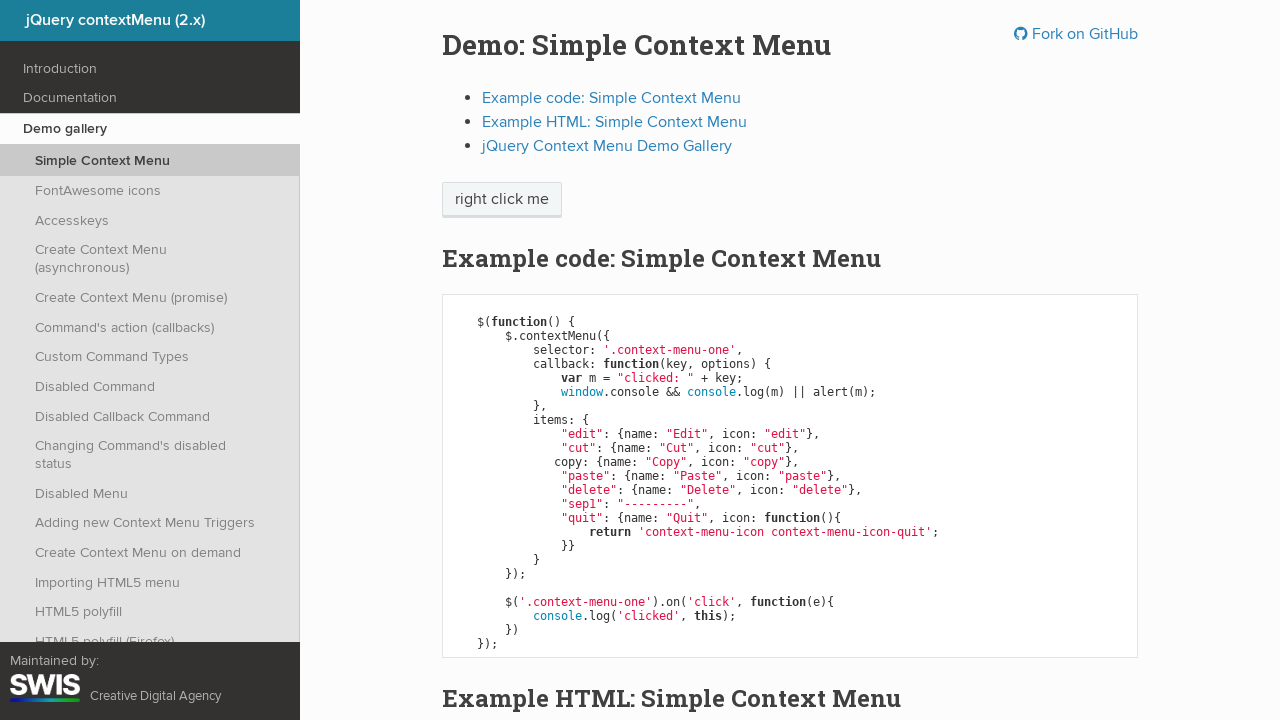

Element became visible
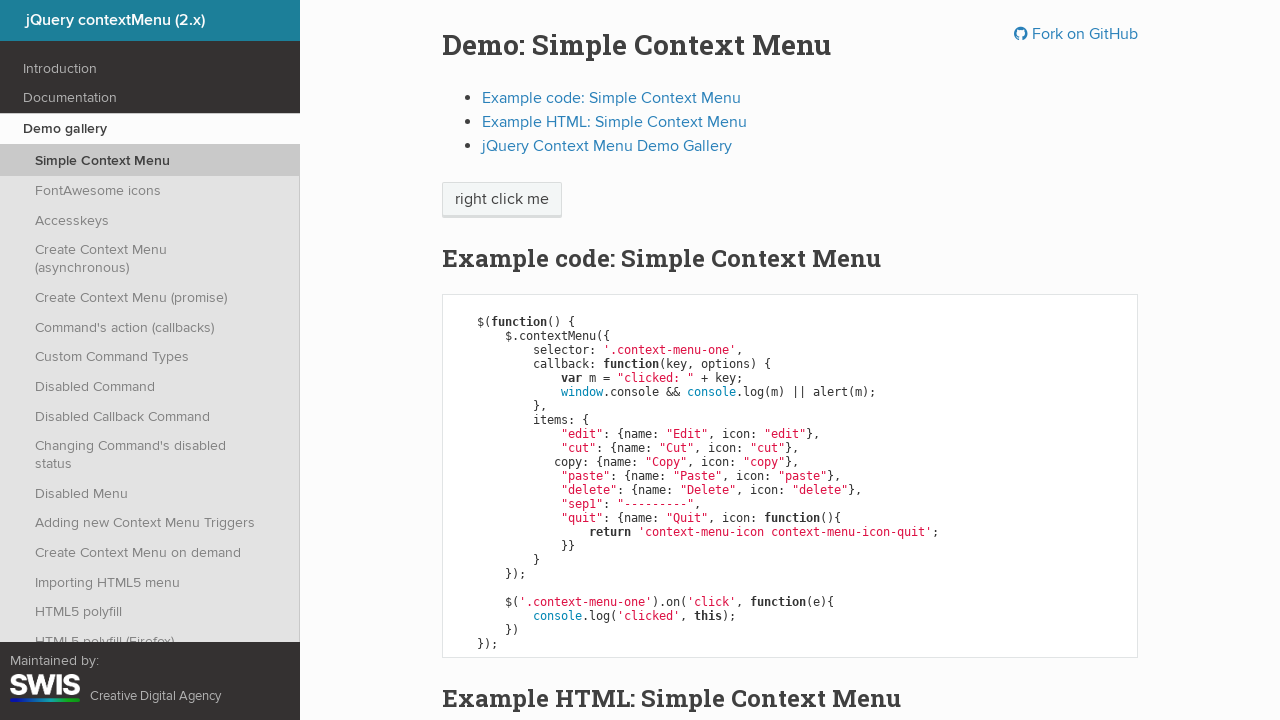

Performed right-click on the element at (502, 200) on xpath=//html/body/div/section/div/div/div/p/span
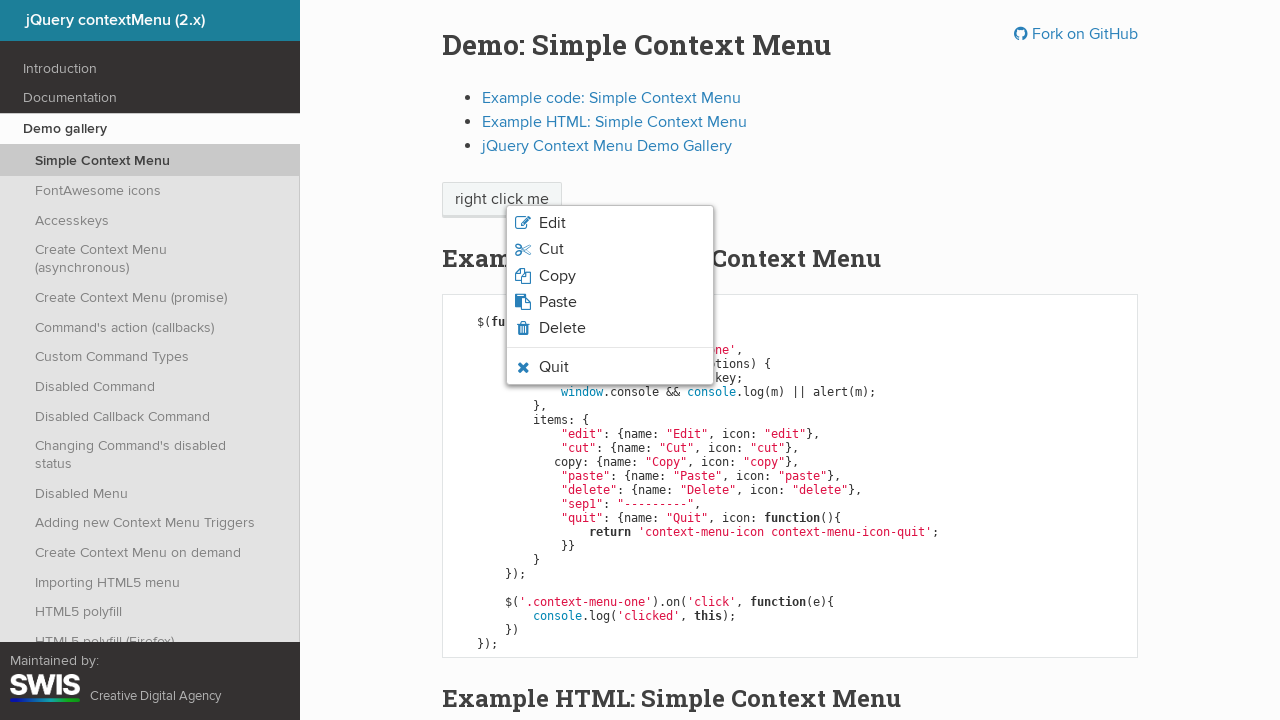

Context menu appeared
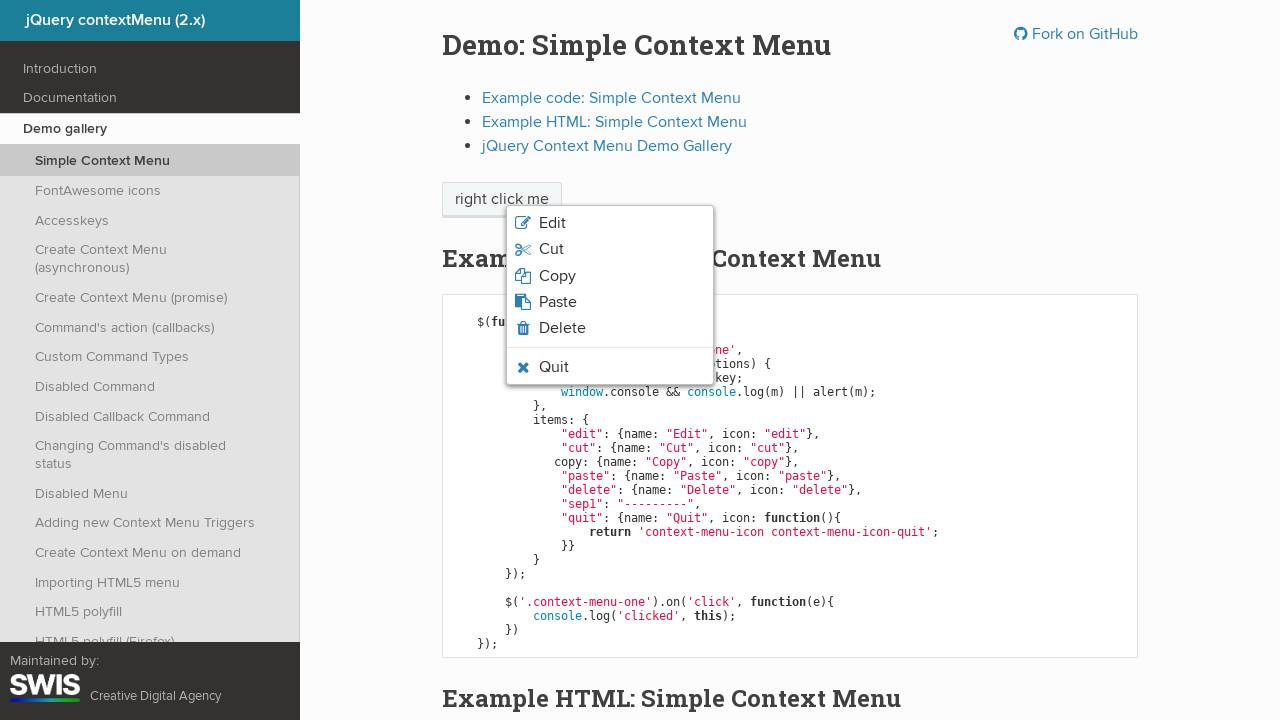

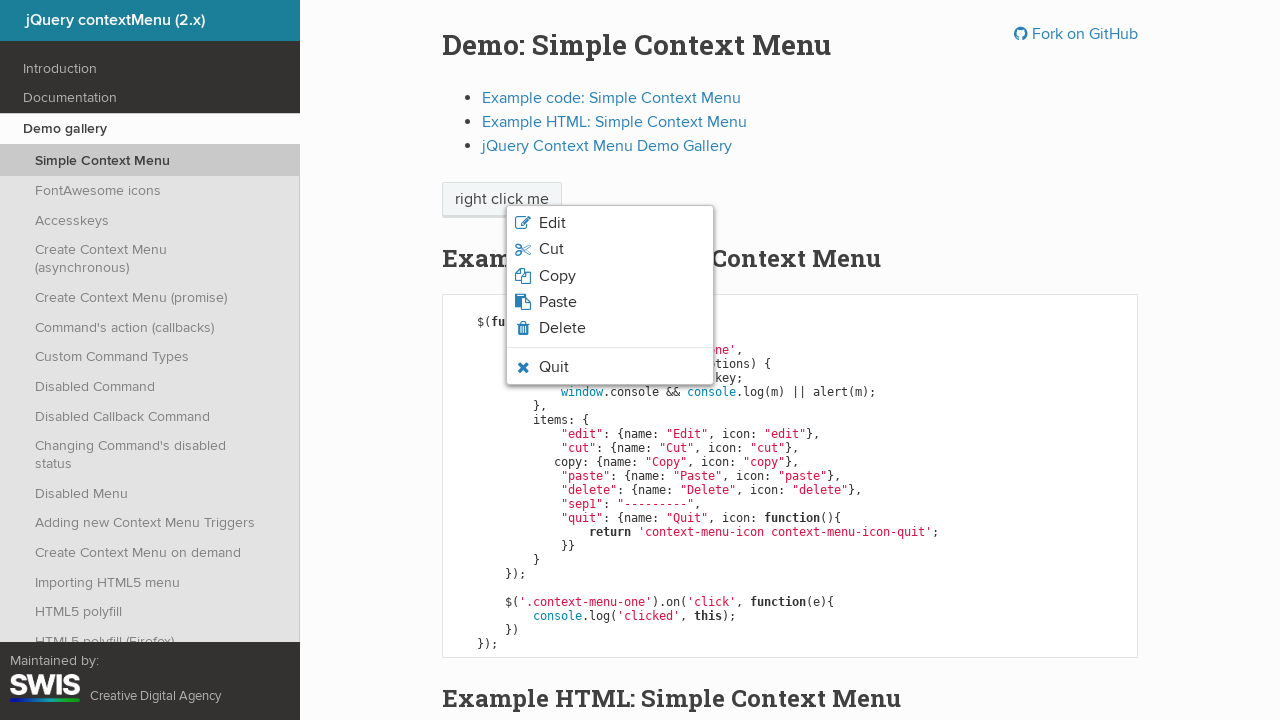